Tests a SHA1 password generator web tool by entering a master password and site identifier, then verifying the generated password output

Starting URL: http://angel.net/~nic/passwd.sha1.1a.html

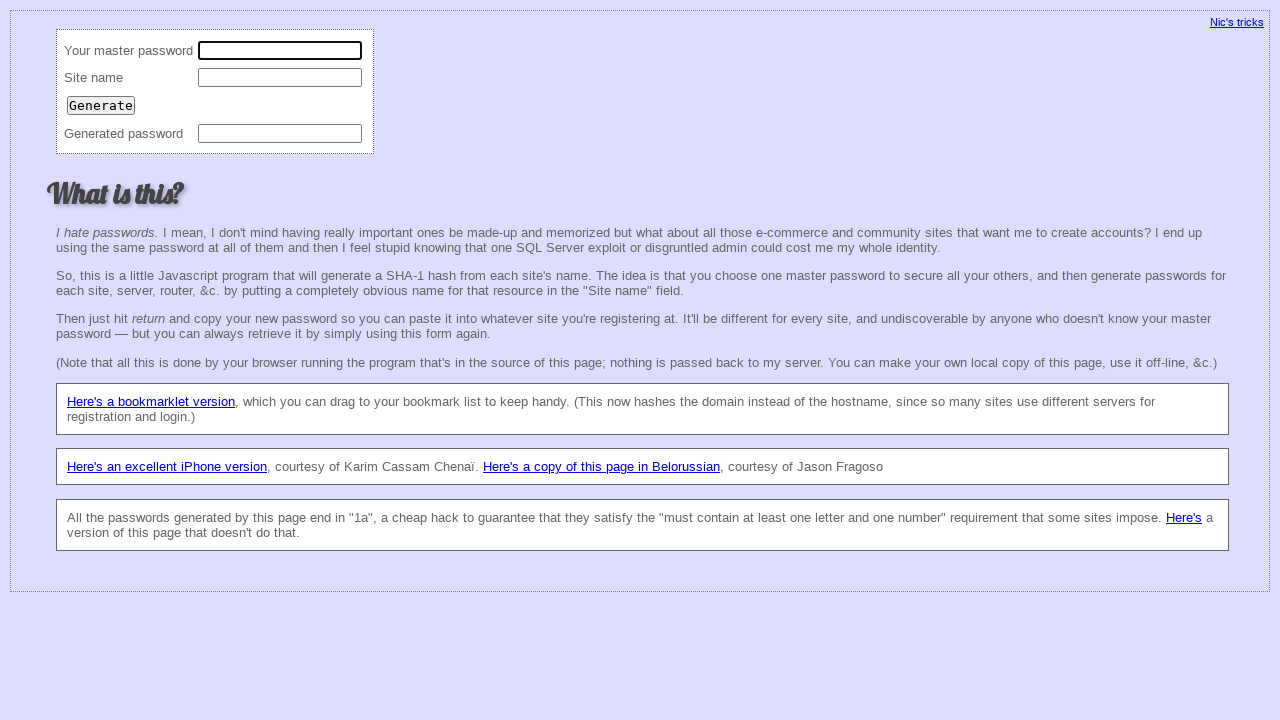

Filled master password field with '12345678' on input[name='master']
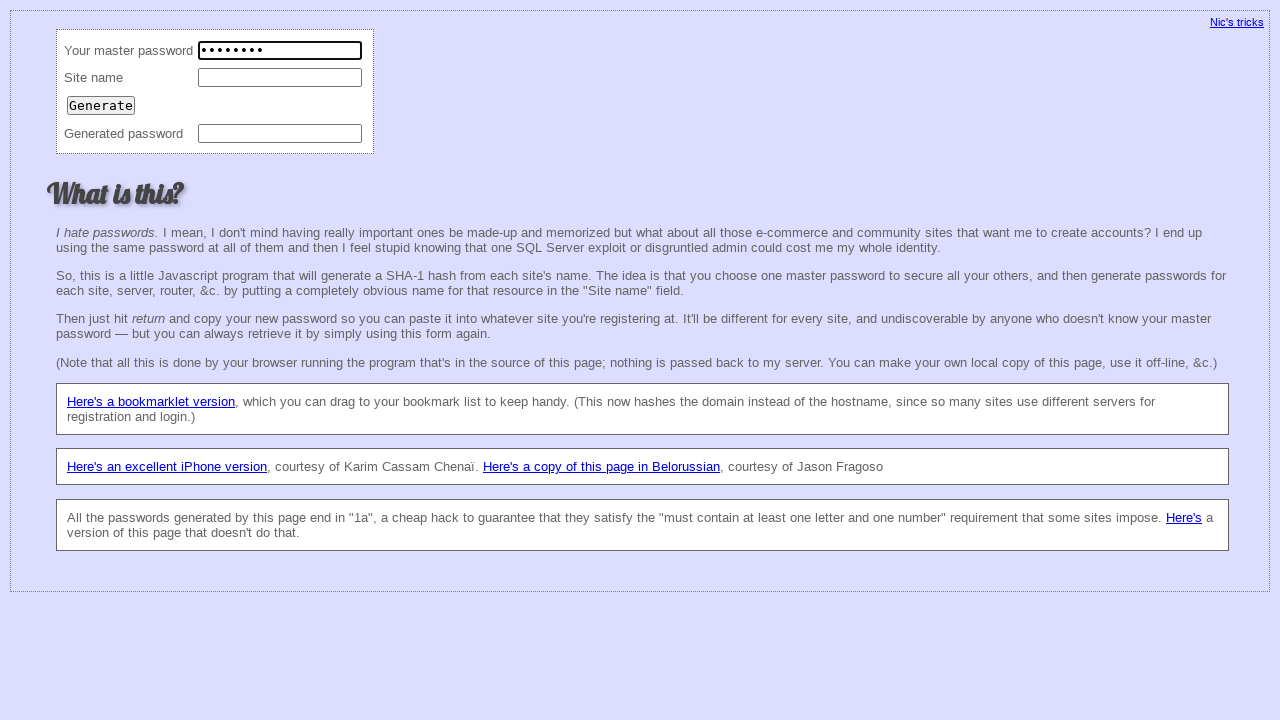

Filled site identifier field with 'missile2013@yandex.ru' on input[name='site']
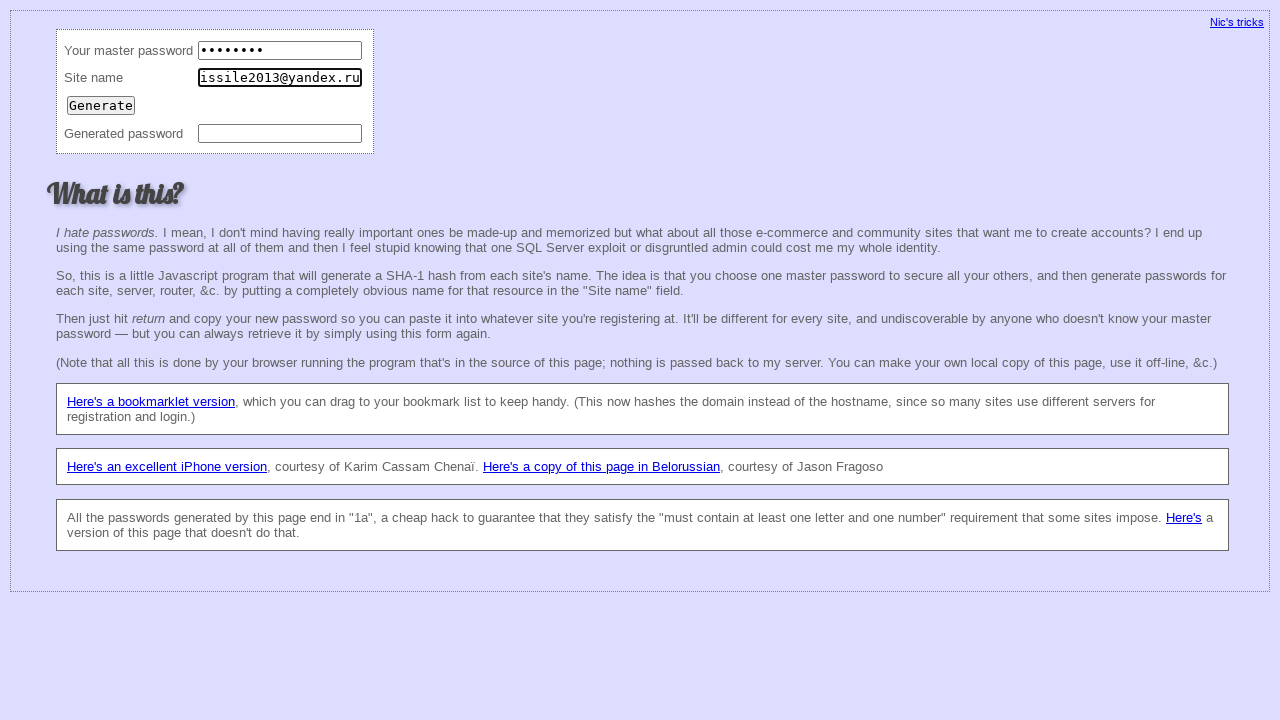

Pressed Enter to generate password on input[name='site']
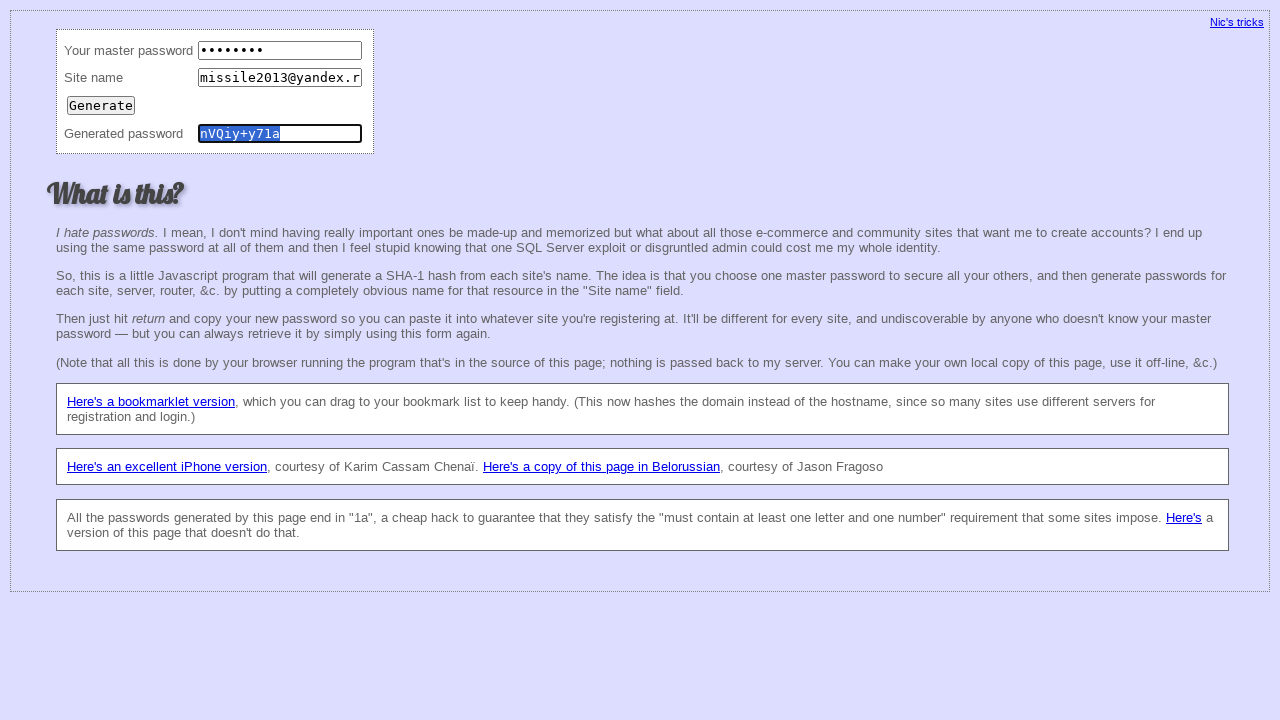

Password field appeared after generation
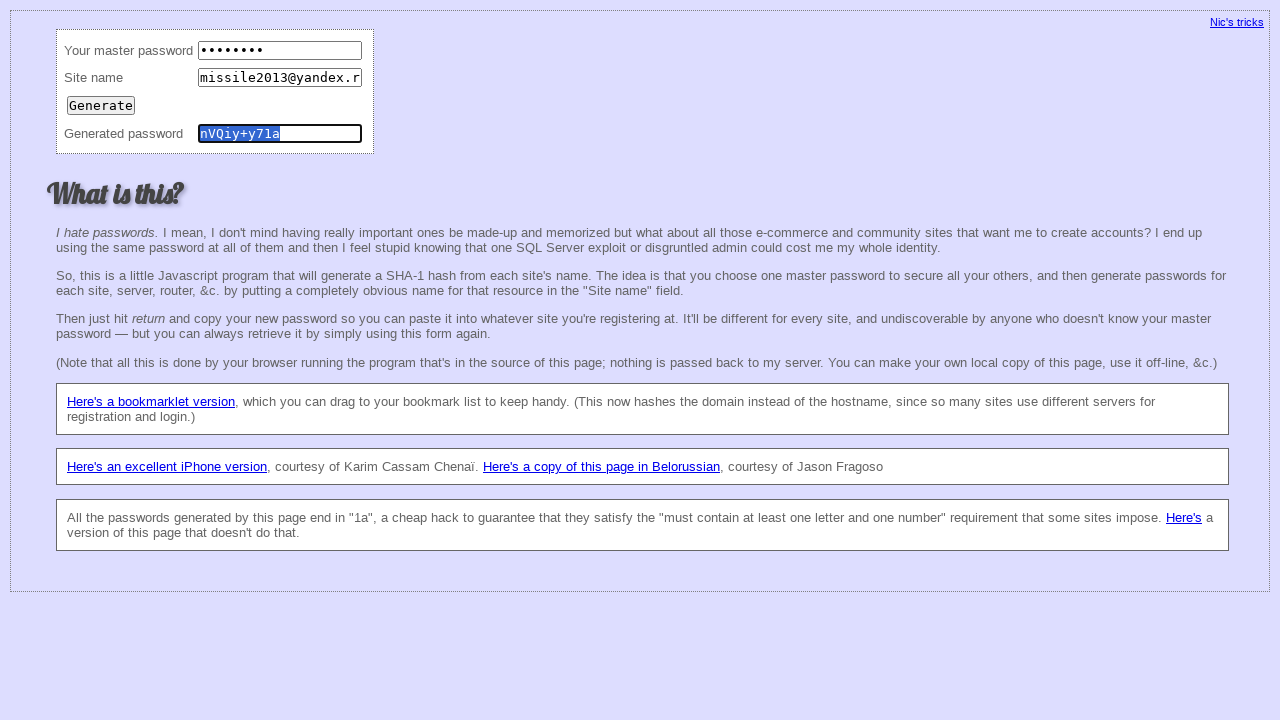

Retrieved generated password value: None
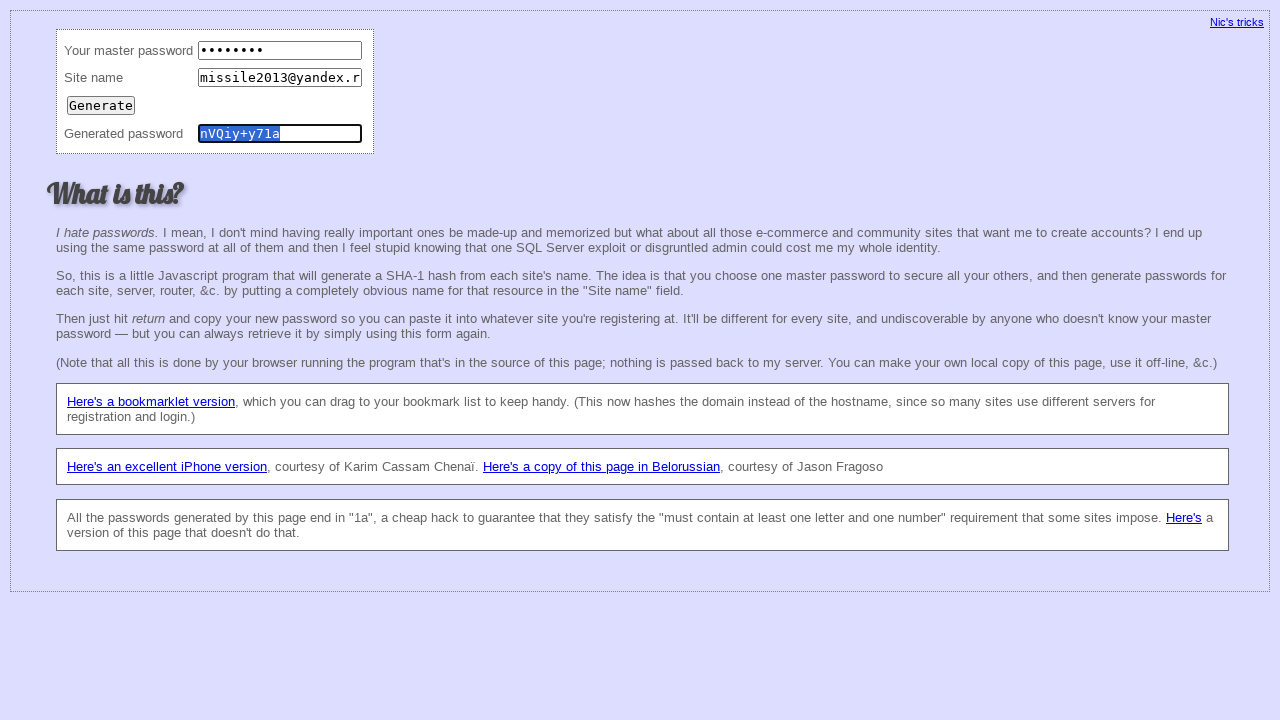

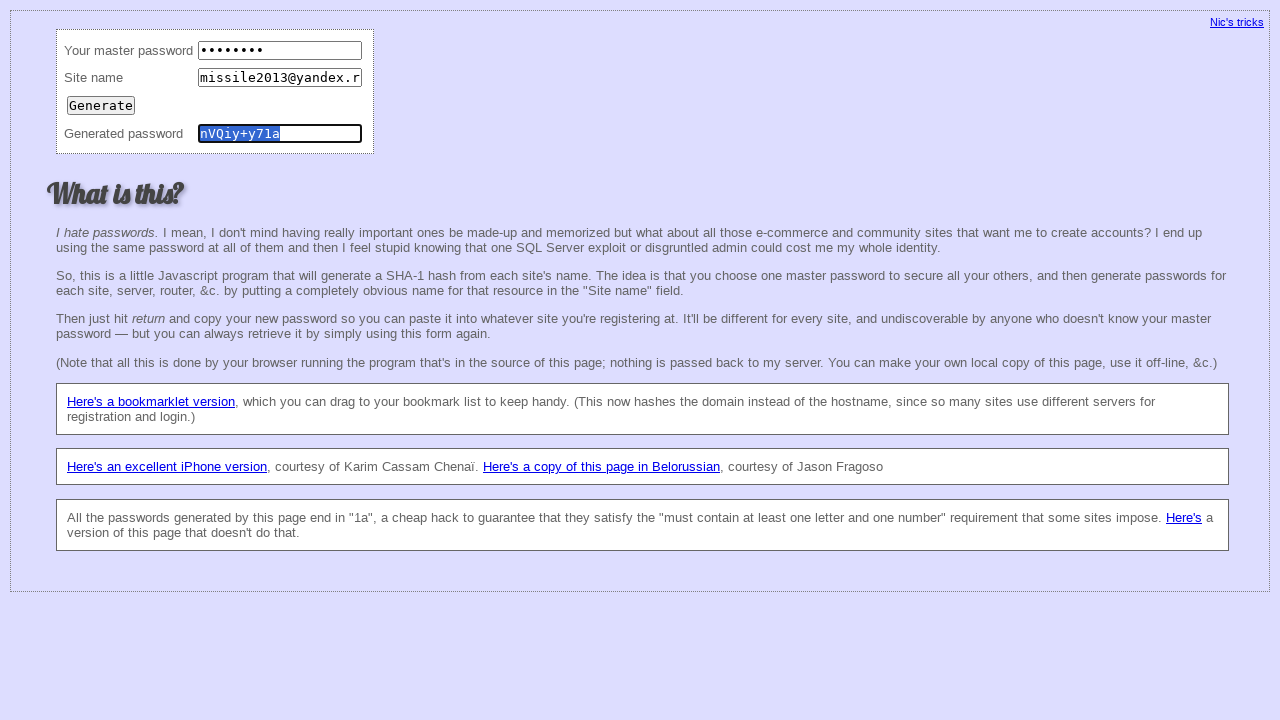